Tests right-click context menu functionality by navigating to a jQuery contextMenu demo page and performing a context click on the designated element to trigger the context menu.

Starting URL: https://swisnl.github.io/jQuery-contextMenu/demo.html

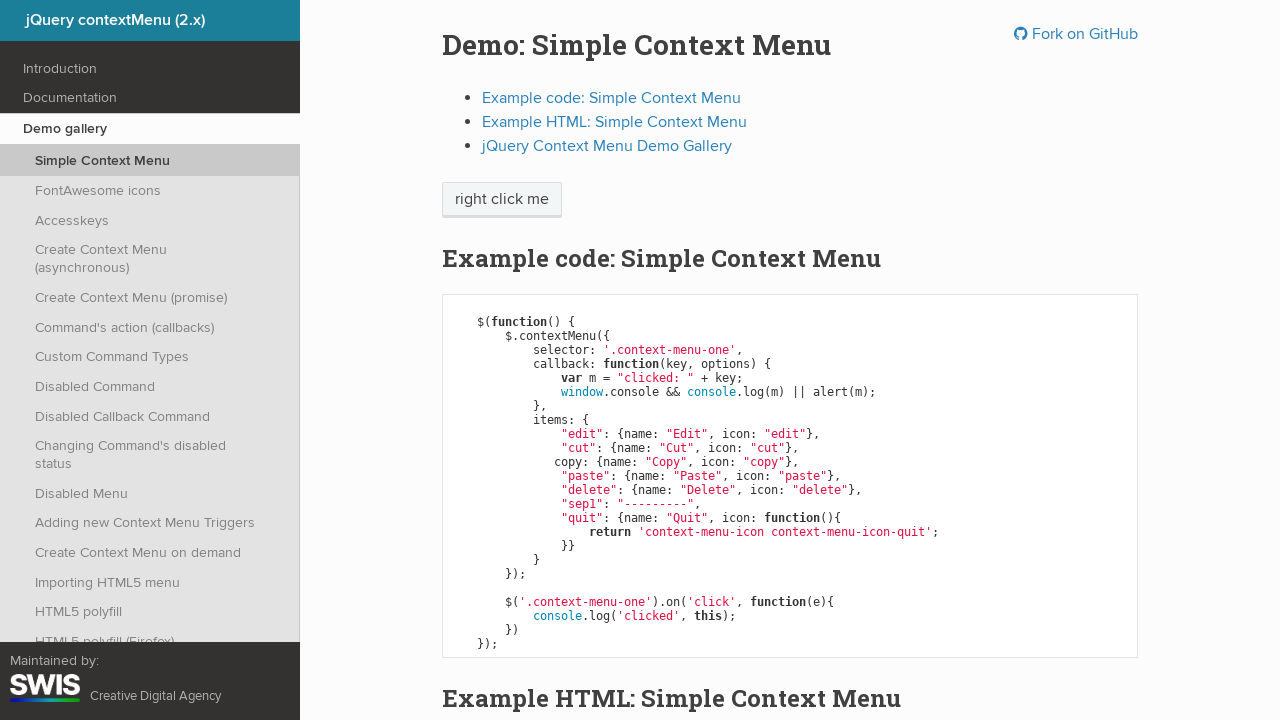

Right-click target element 'span.context-menu-one' is visible
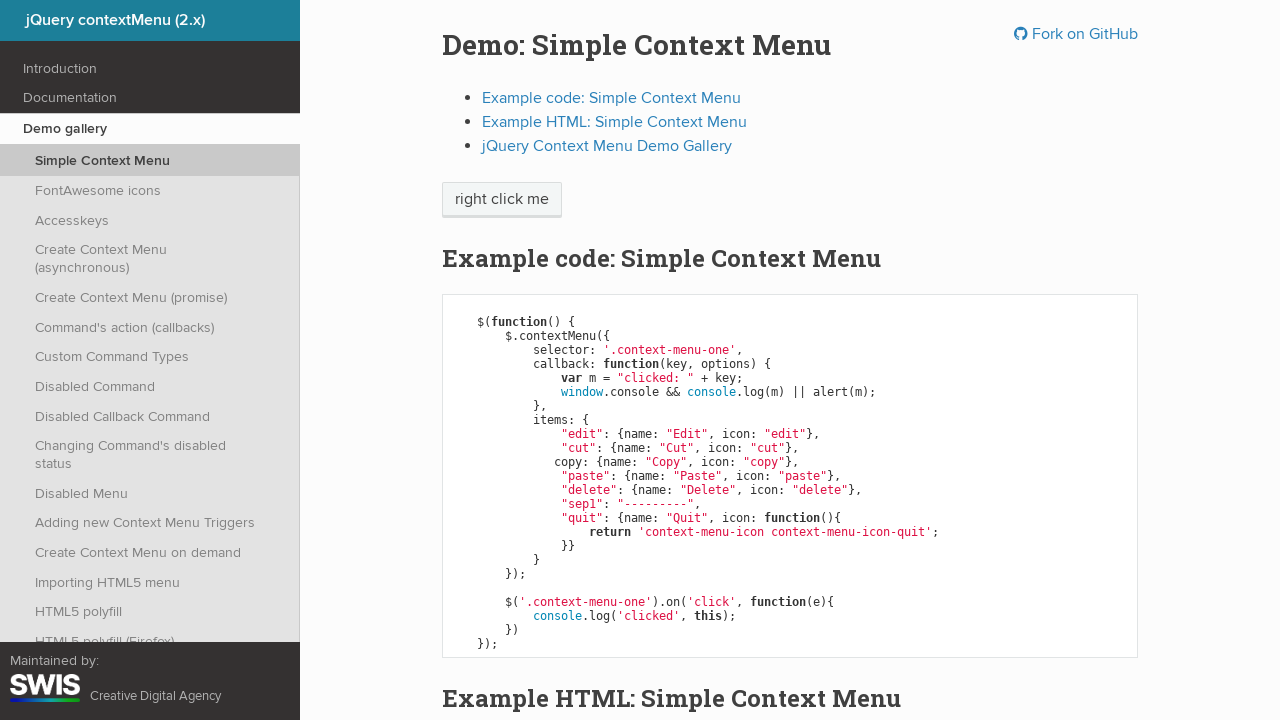

Performed right-click on the context menu target element at (502, 200) on span.context-menu-one
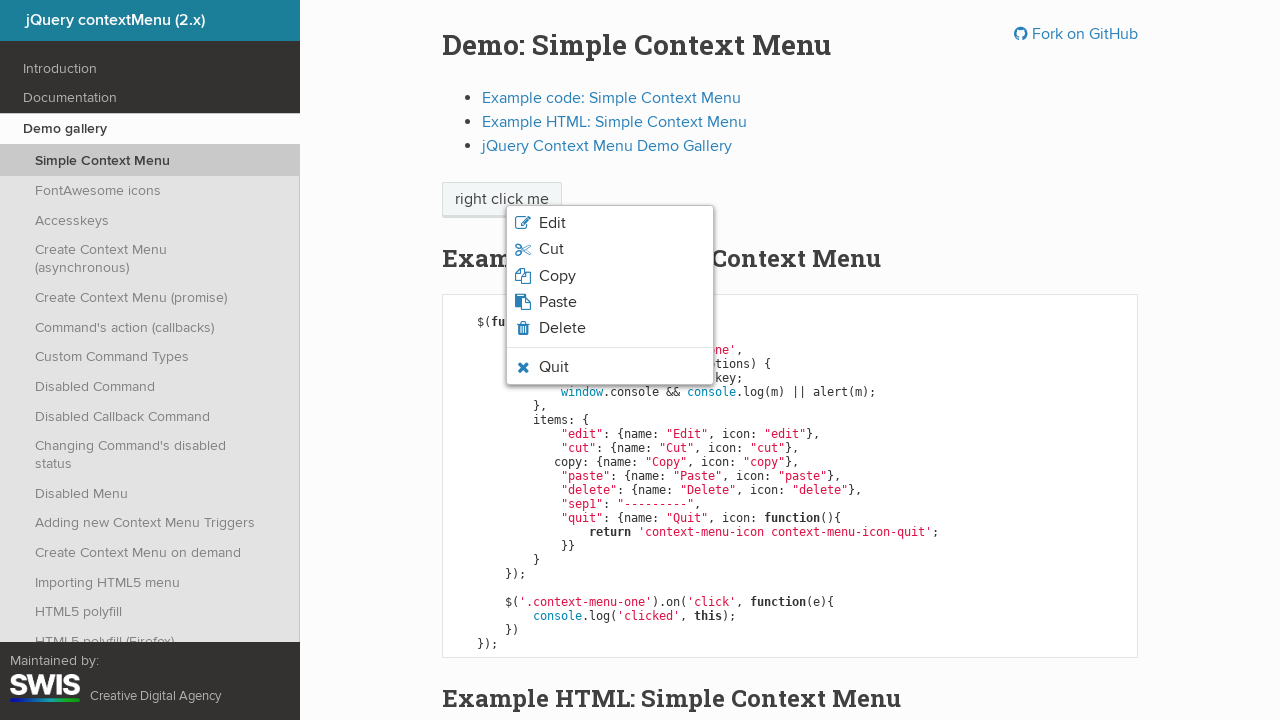

Context menu appeared after right-click
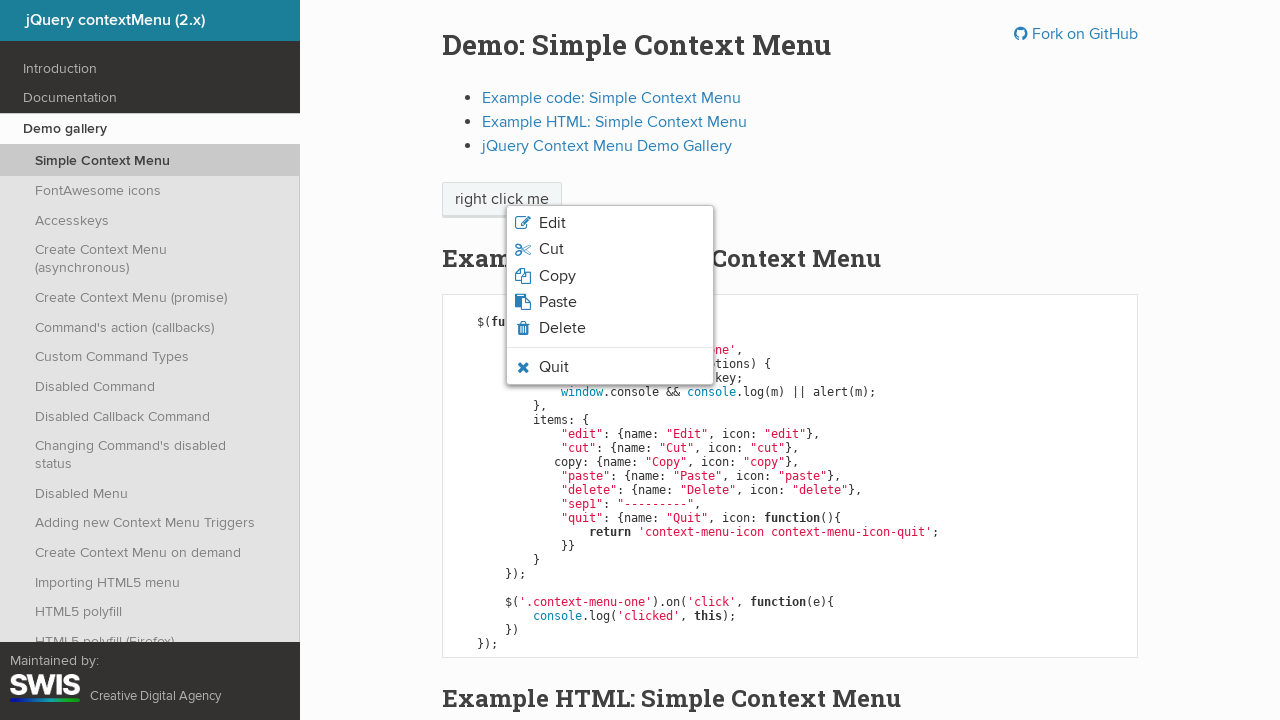

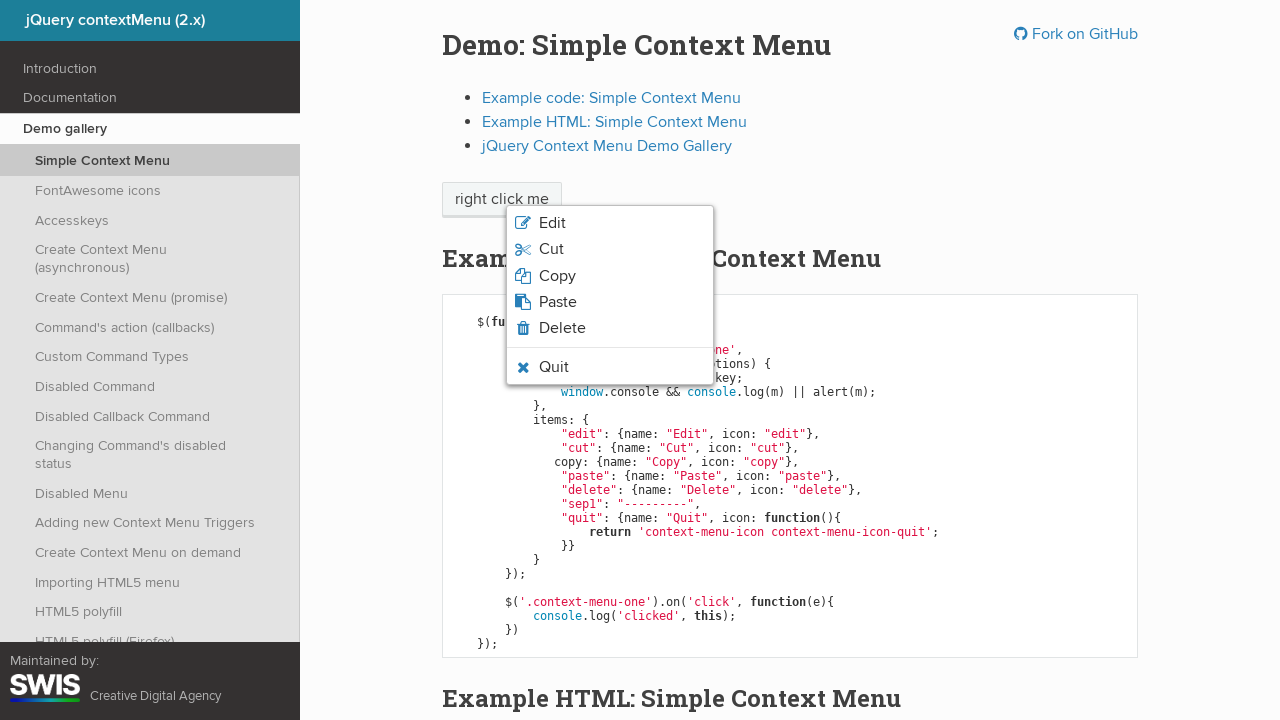